Tests clicking on the "Forgot Password" link on the Rediff mail login page to navigate to the password recovery page

Starting URL: https://mail.rediff.com/cgi-bin/login.cgi

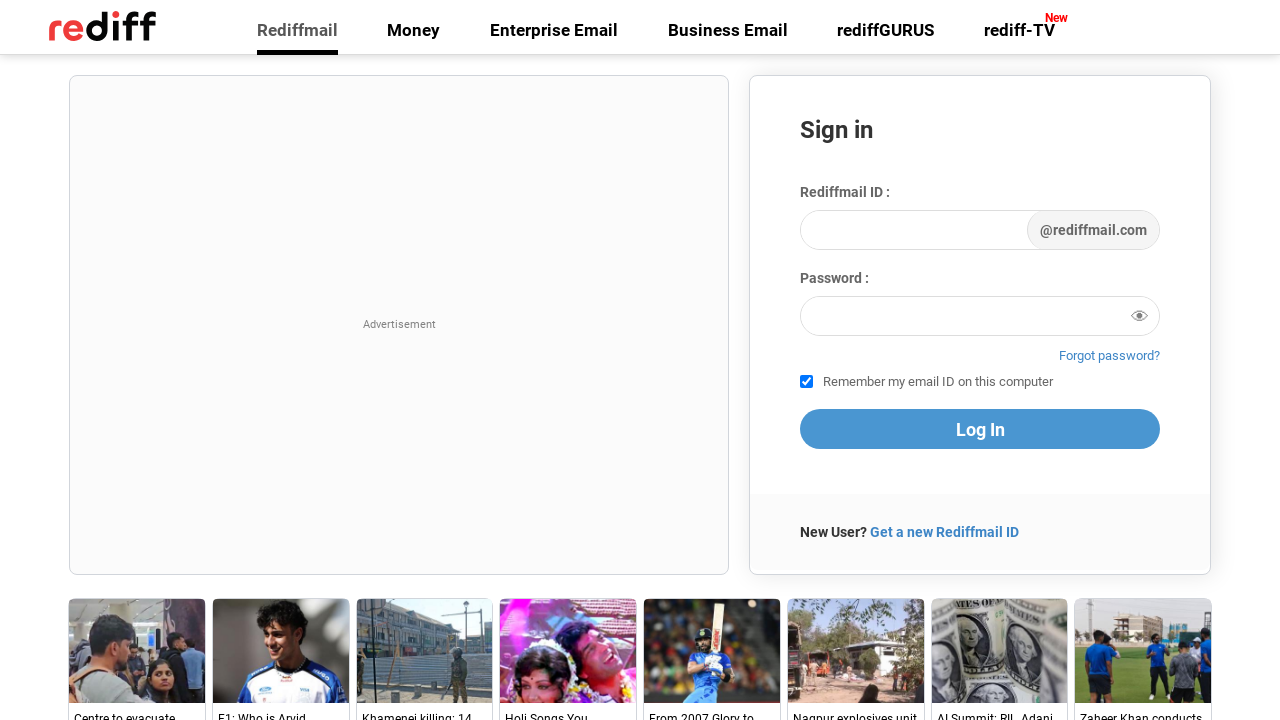

Clicked on the 'Forgot' password link at (1110, 356) on a:has-text('Forgot')
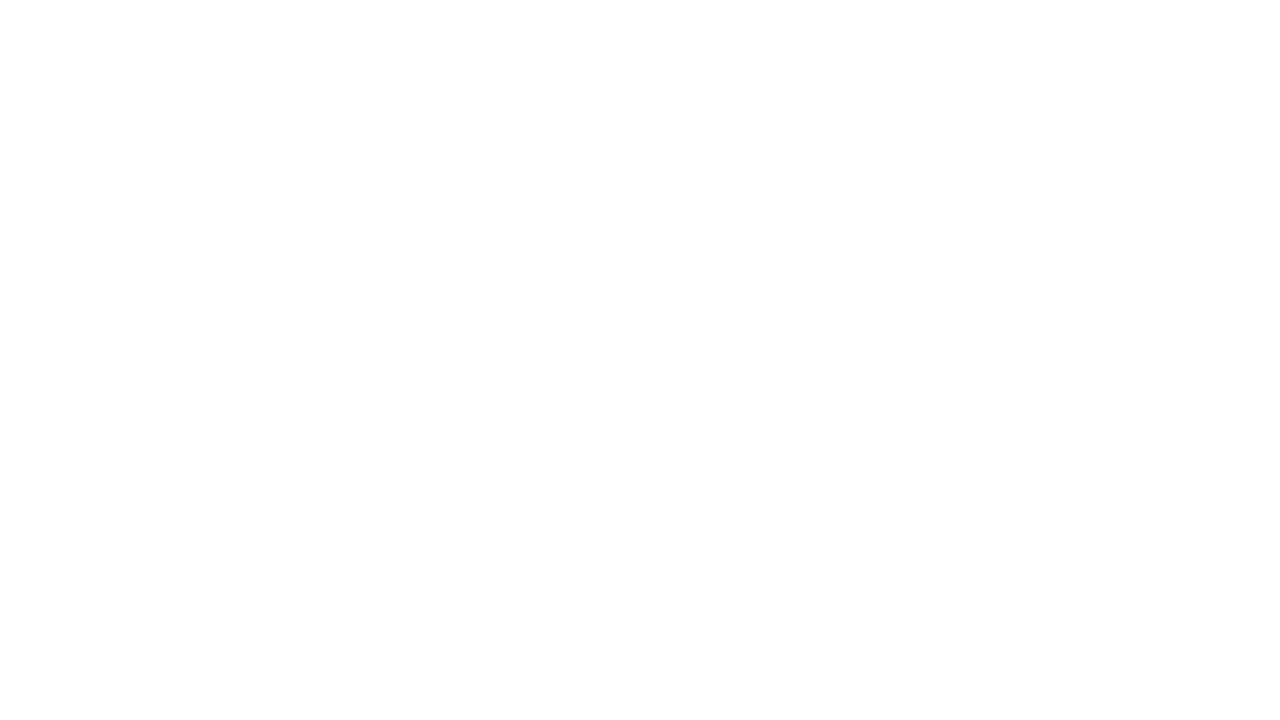

Password recovery page loaded successfully
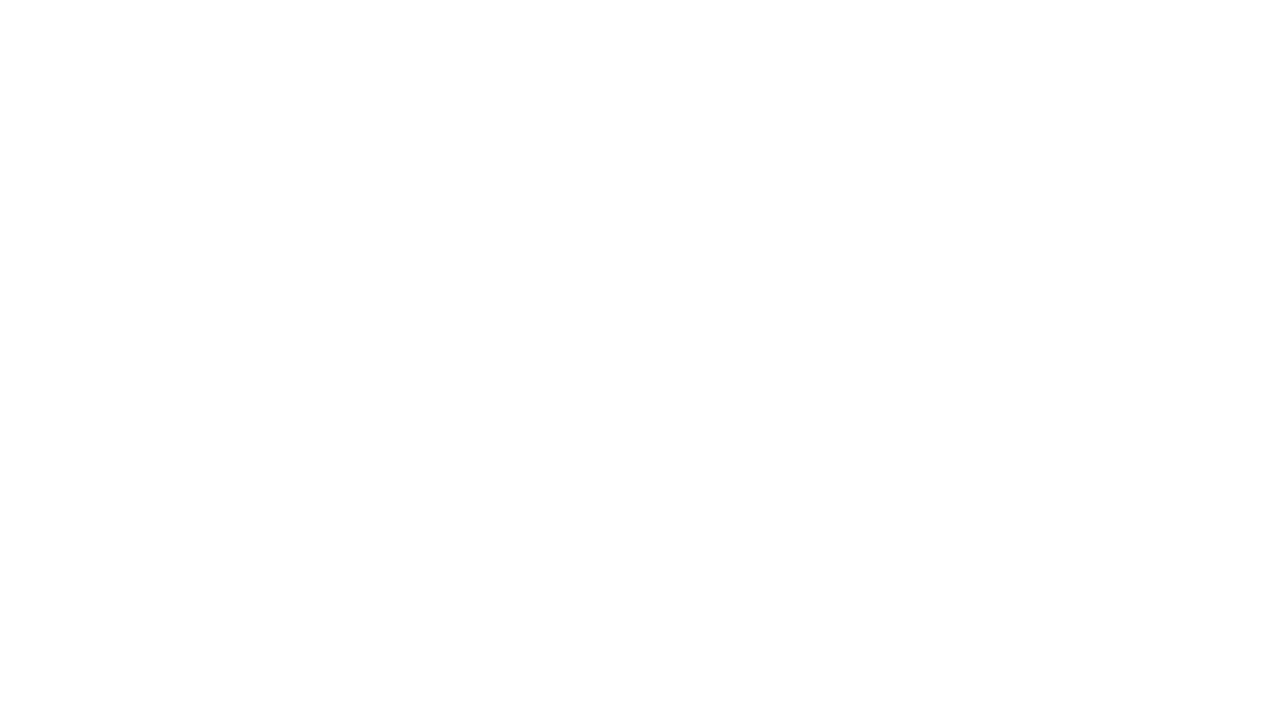

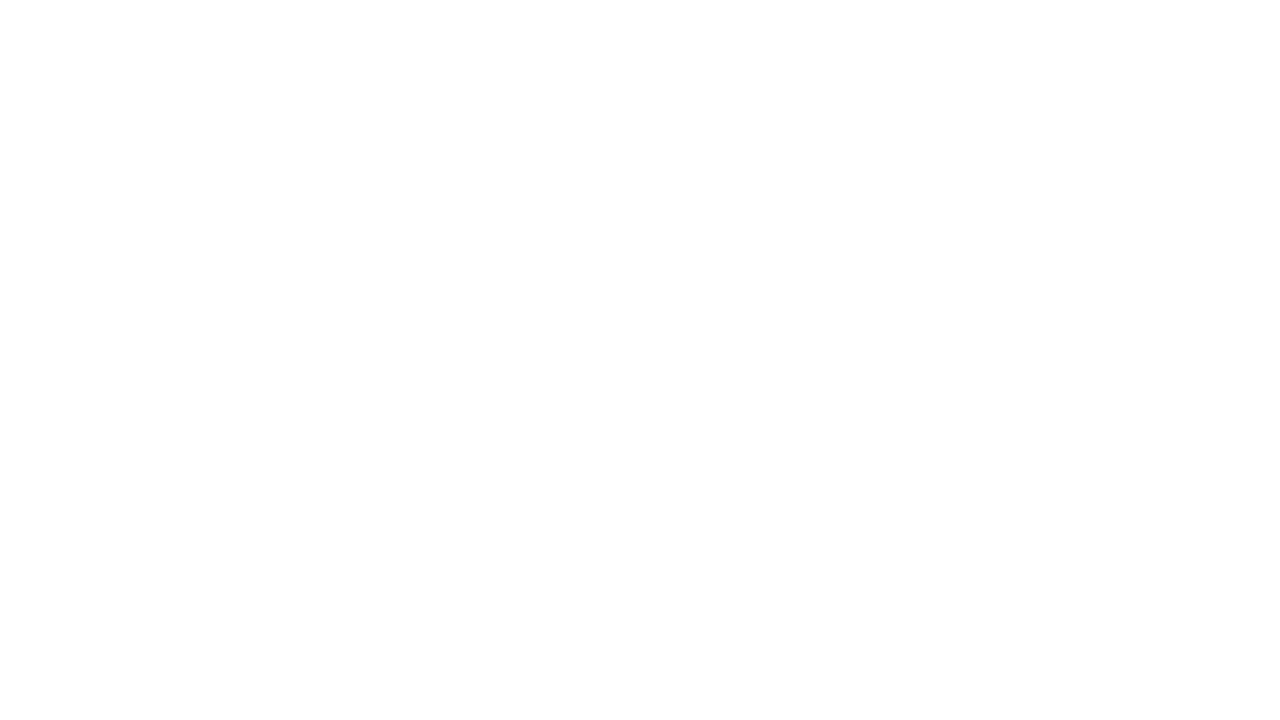